Tests Drag & Drop Sliders by navigating to the slider page, verifying the default value, adjusting the slider to a new value, and verifying the updated value.

Starting URL: https://www.lambdatest.com/selenium-playground/

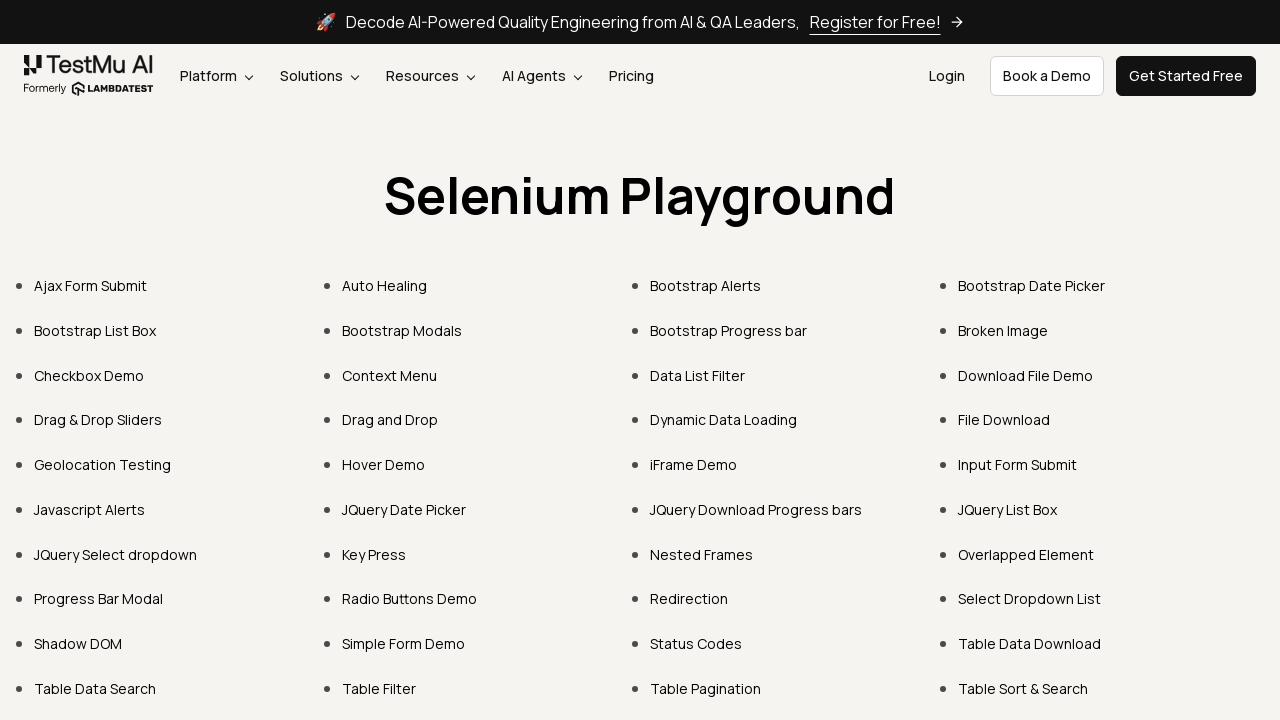

Clicked on Drag & Drop Sliders link at (98, 420) on internal:role=link[name="Drag & Drop Sliders"i]
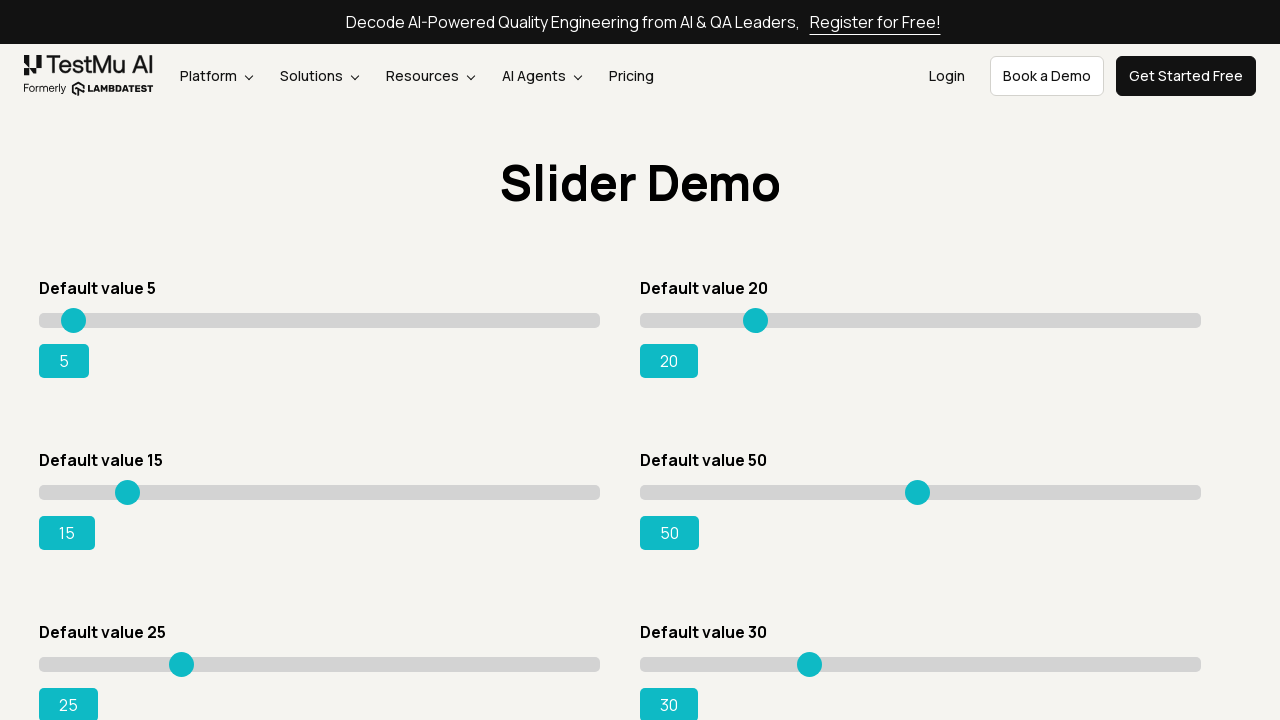

Slider element loaded and is visible
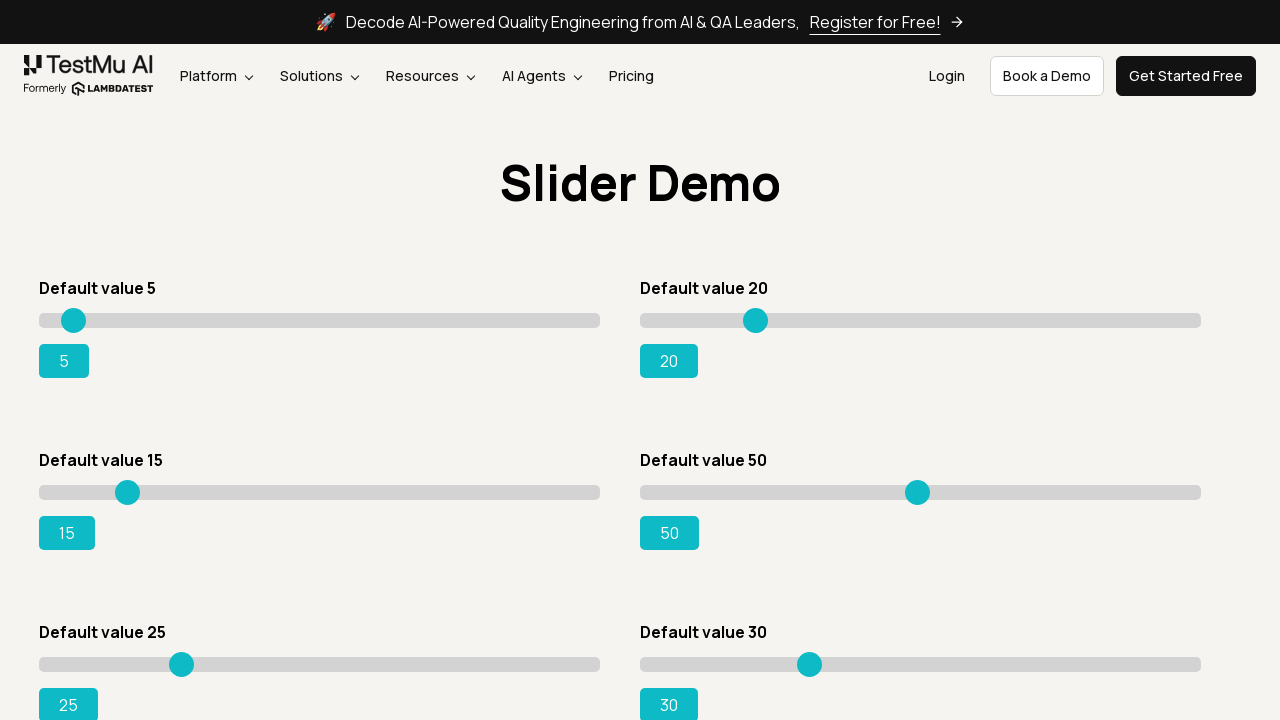

Adjusted slider to value 95 on #slider3 >> internal:role=slider
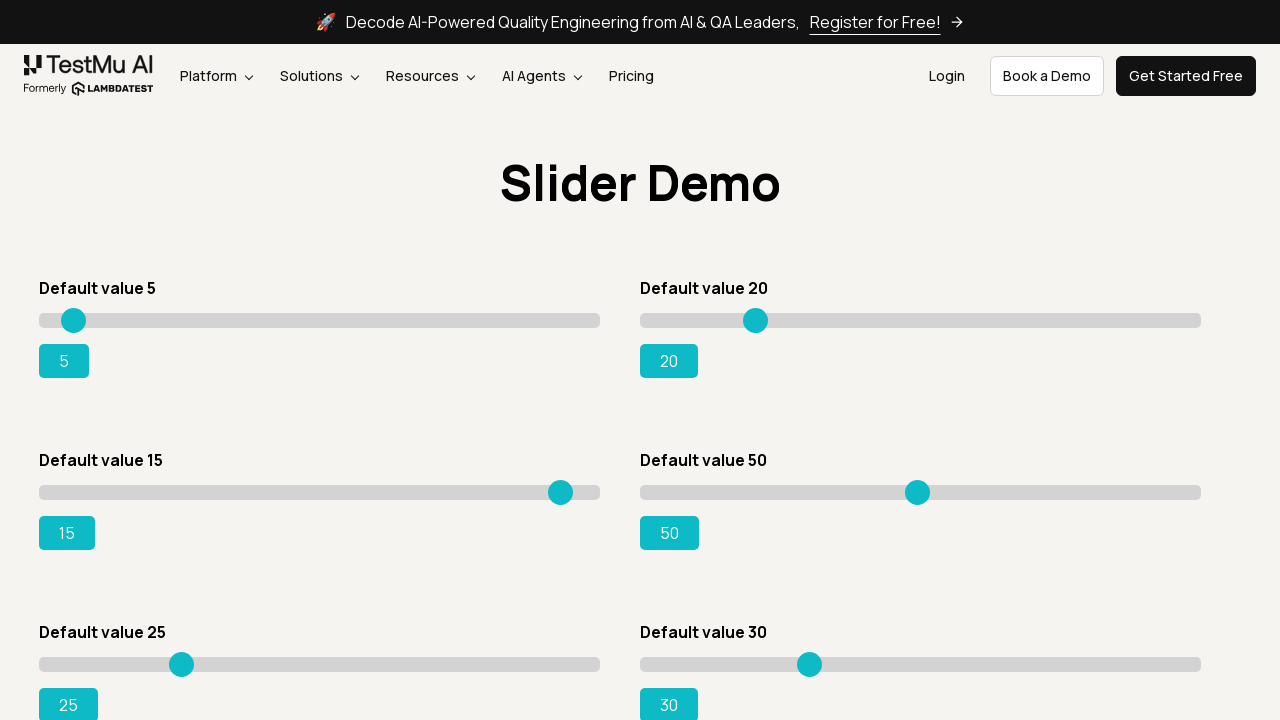

Slider value updated successfully and confirmed
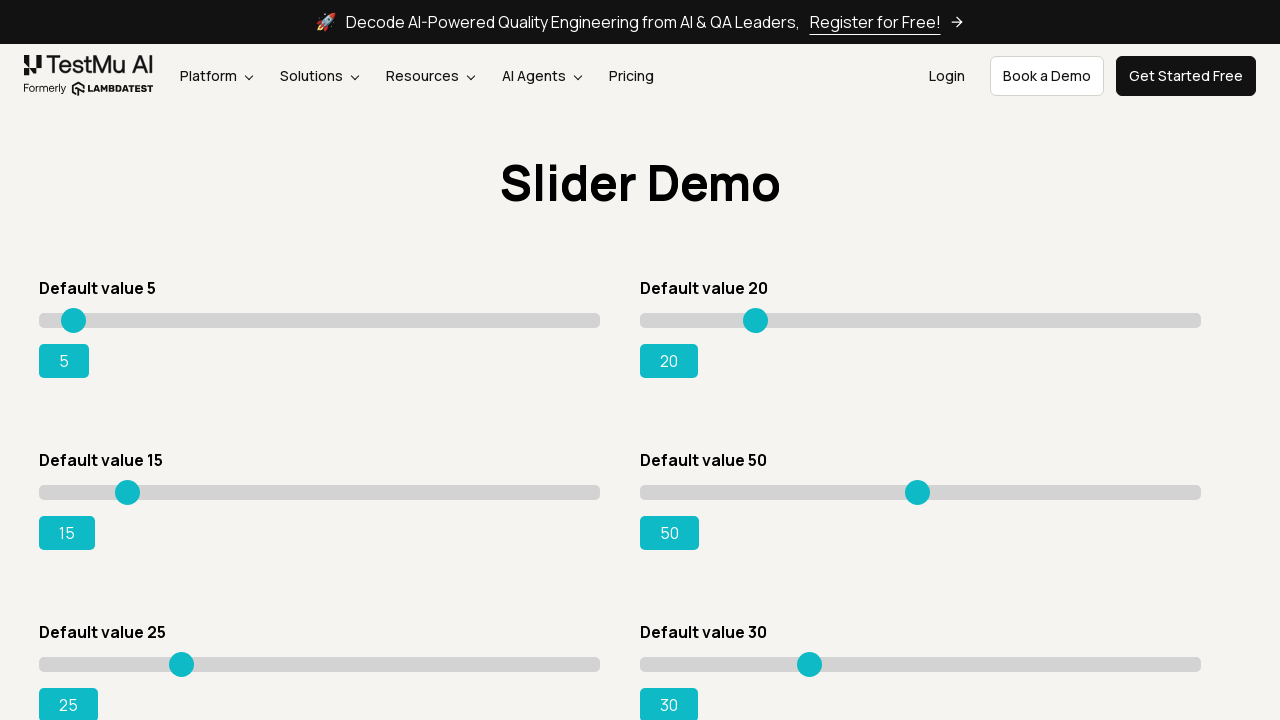

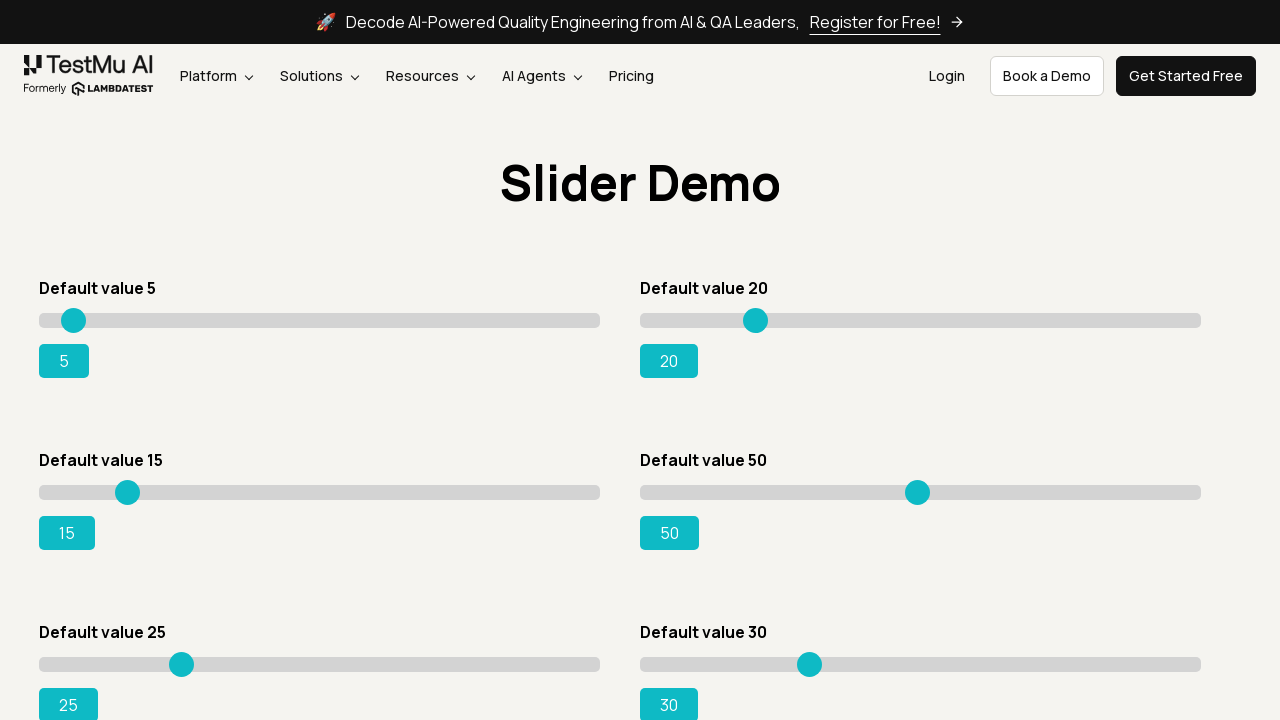